Tests that the sign-up form fields (username, password, and sign up button) are visible when the sign-up modal is opened

Starting URL: https://www.demoblaze.com/

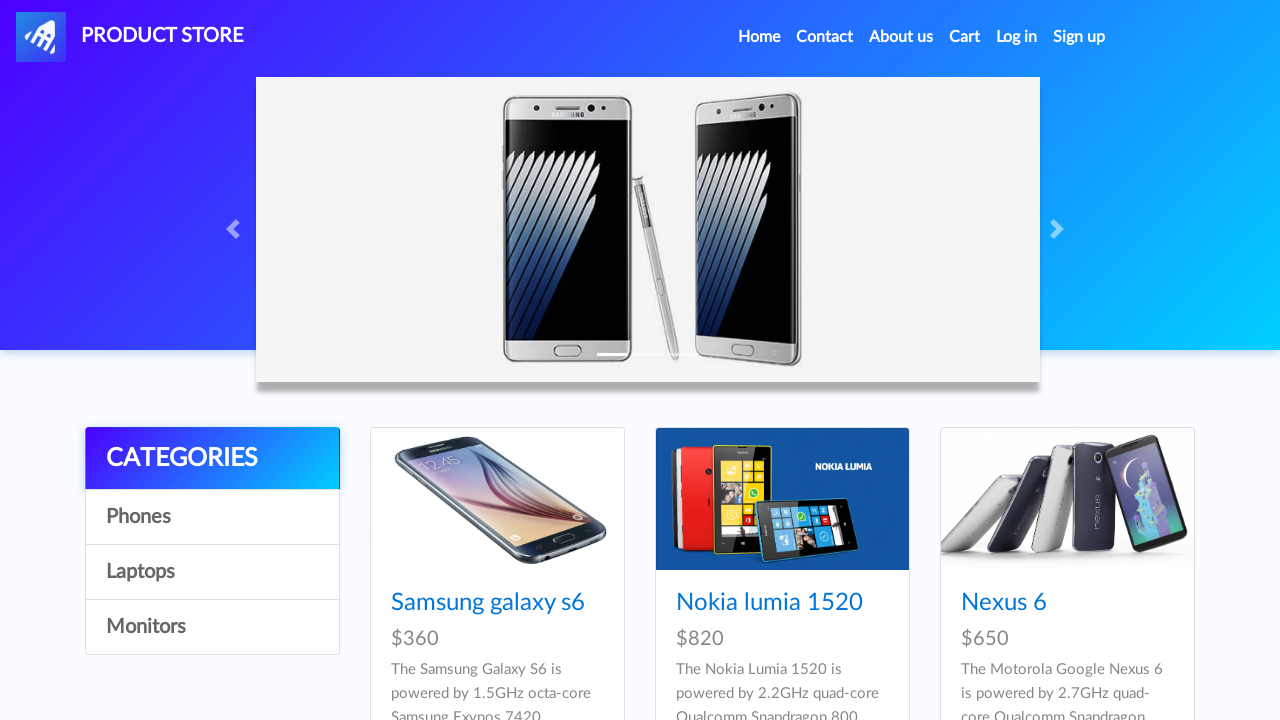

Clicked Sign up link to open modal at (1079, 37) on #signin2
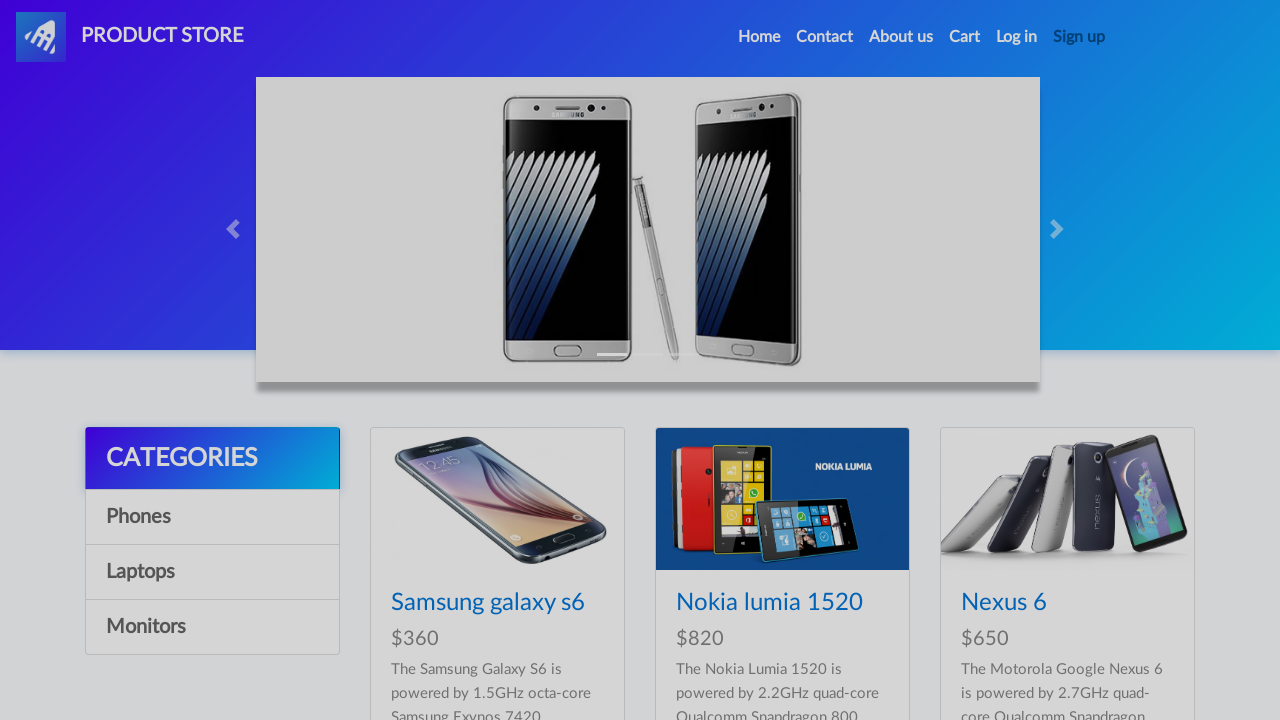

Username field became visible in sign-up modal
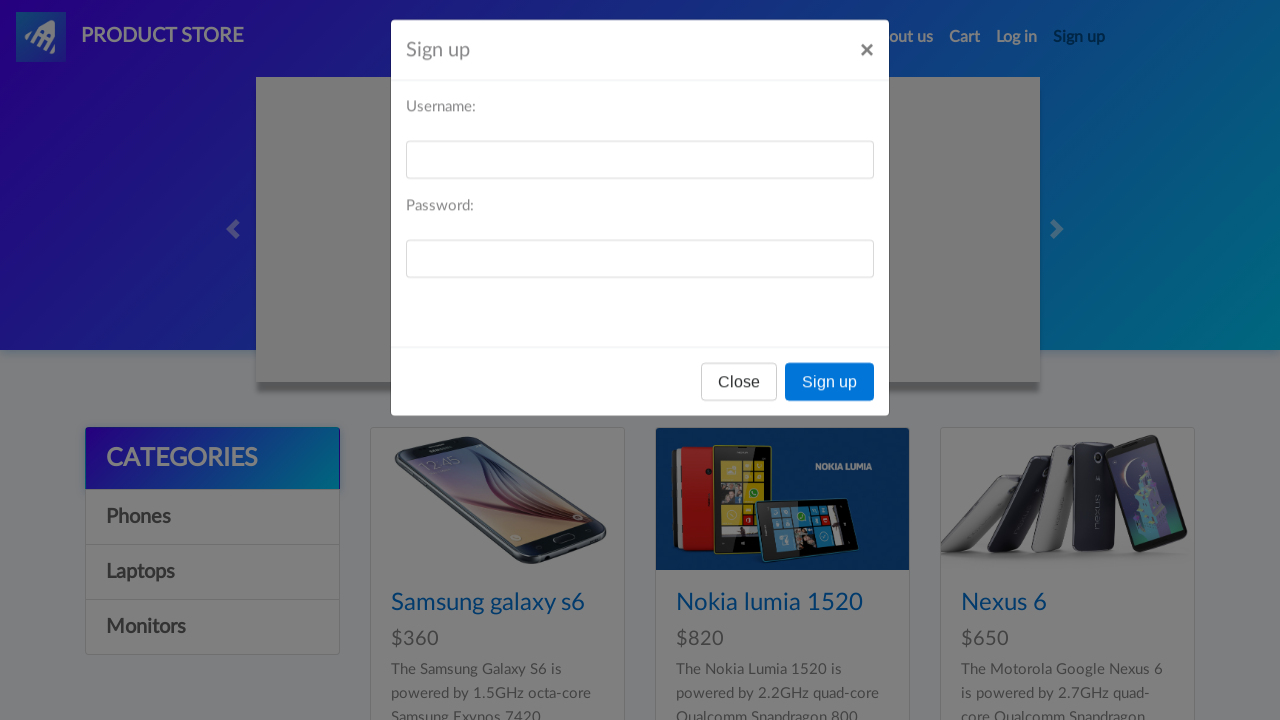

Password field became visible in sign-up modal
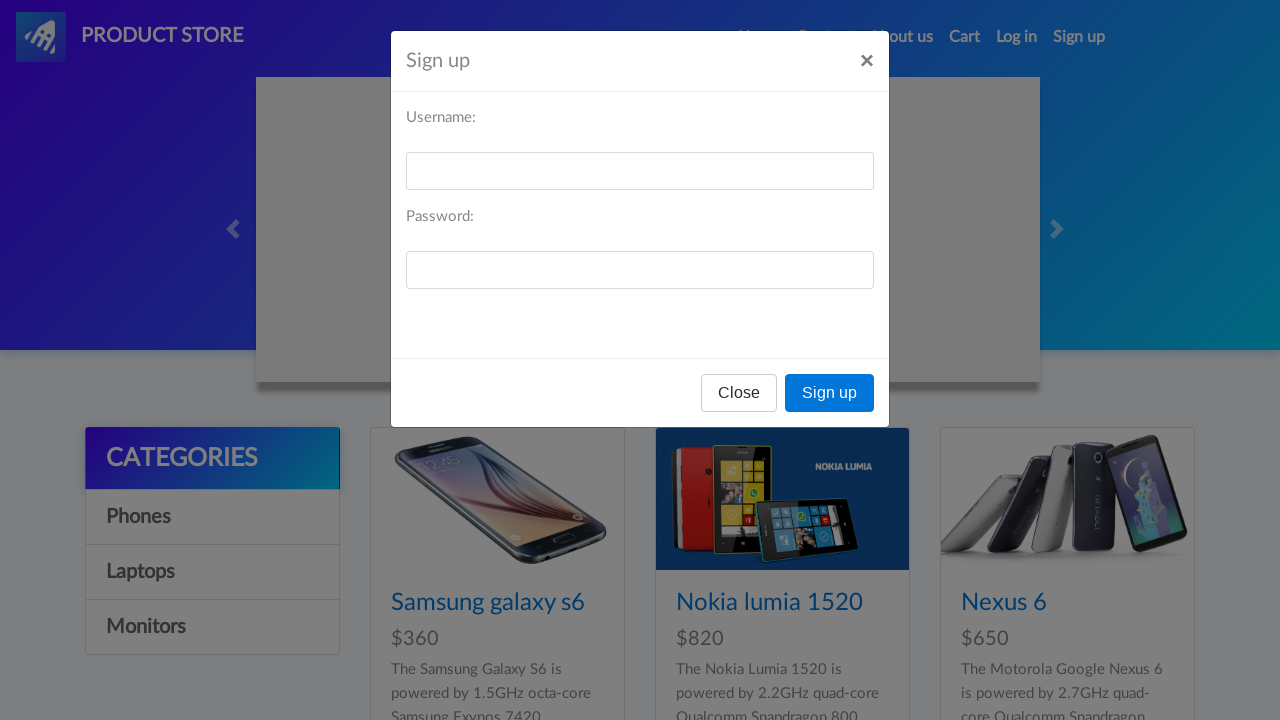

Sign up button became visible in modal
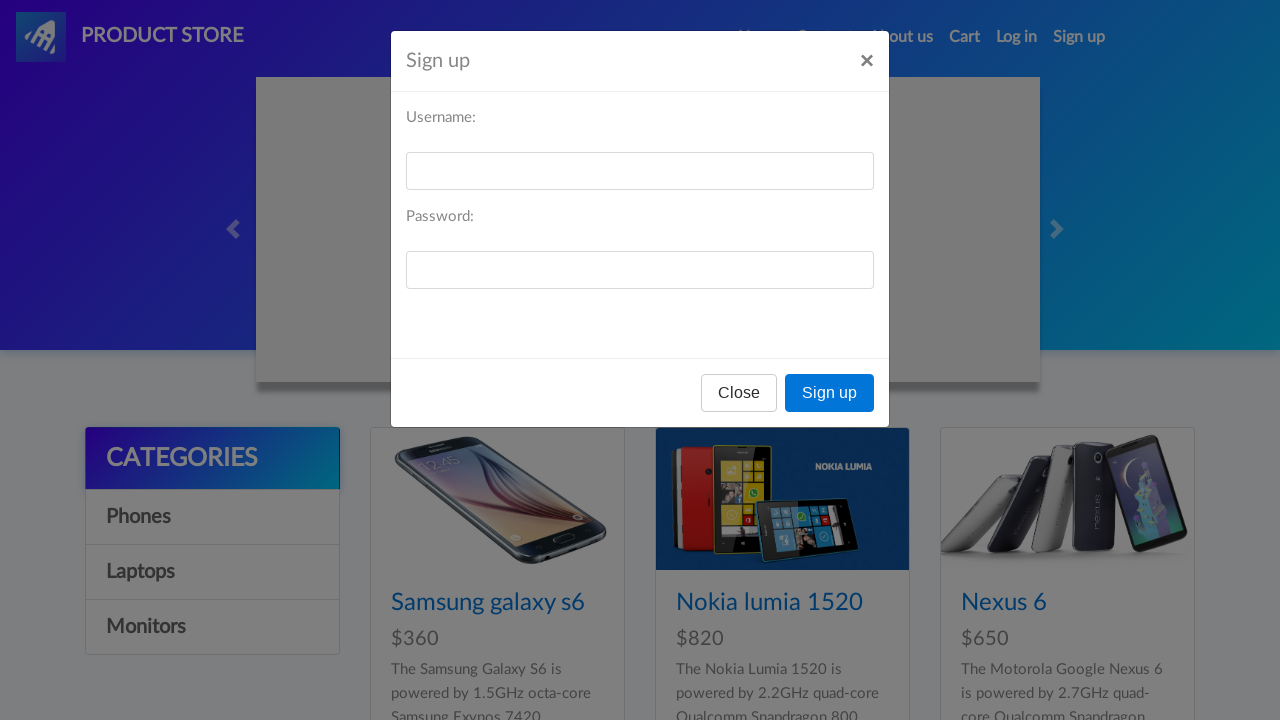

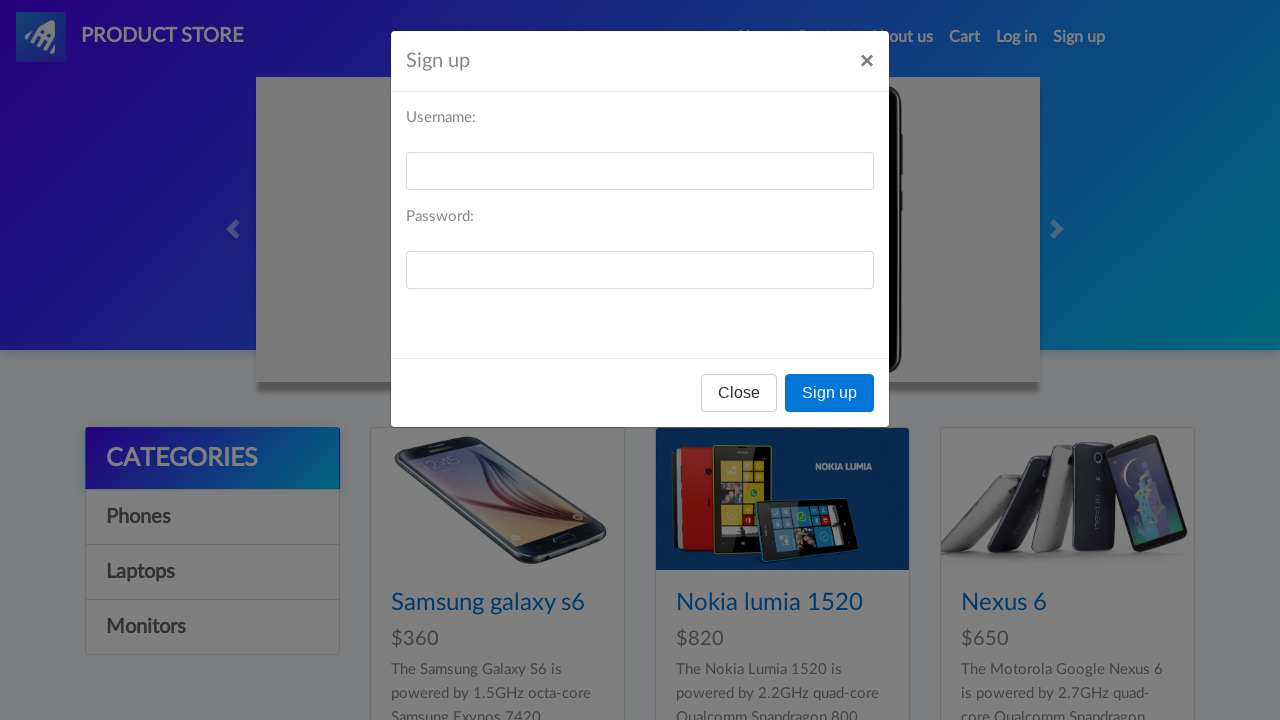